Tests clearing completed tasks while in the Active filter

Starting URL: https://todomvc4tasj.herokuapp.com/

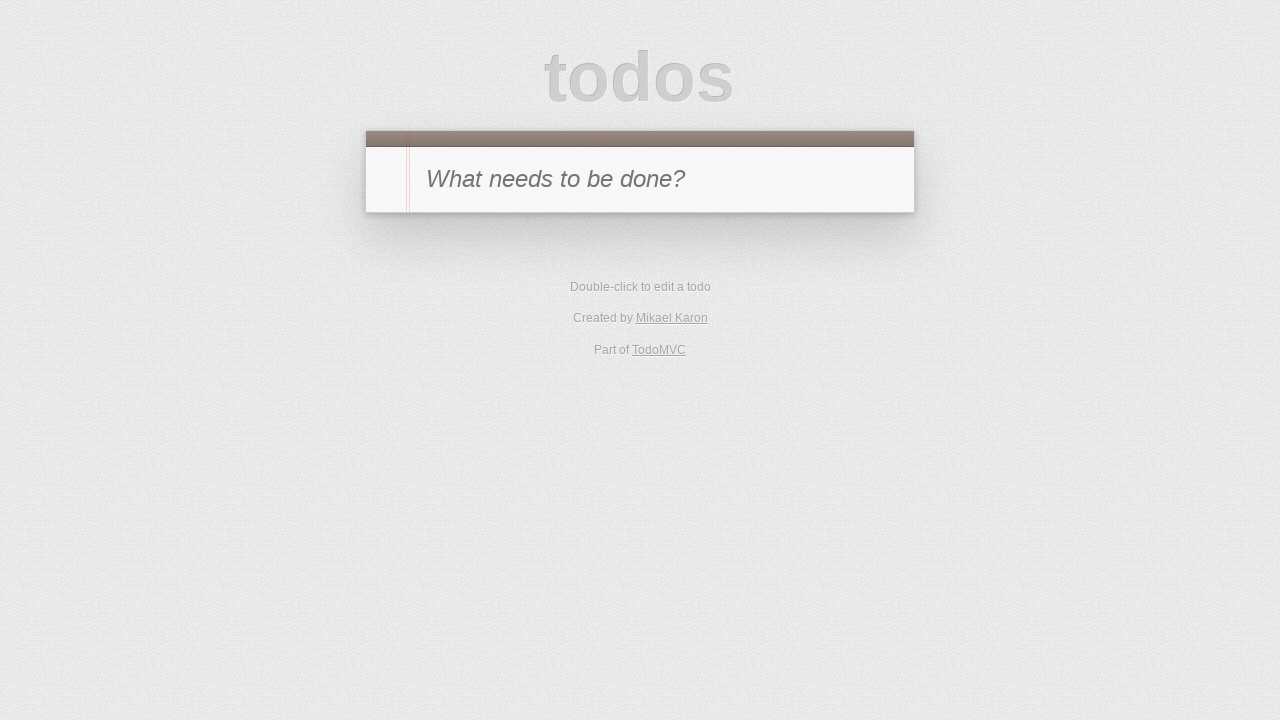

Filled new todo input with '1' on #new-todo
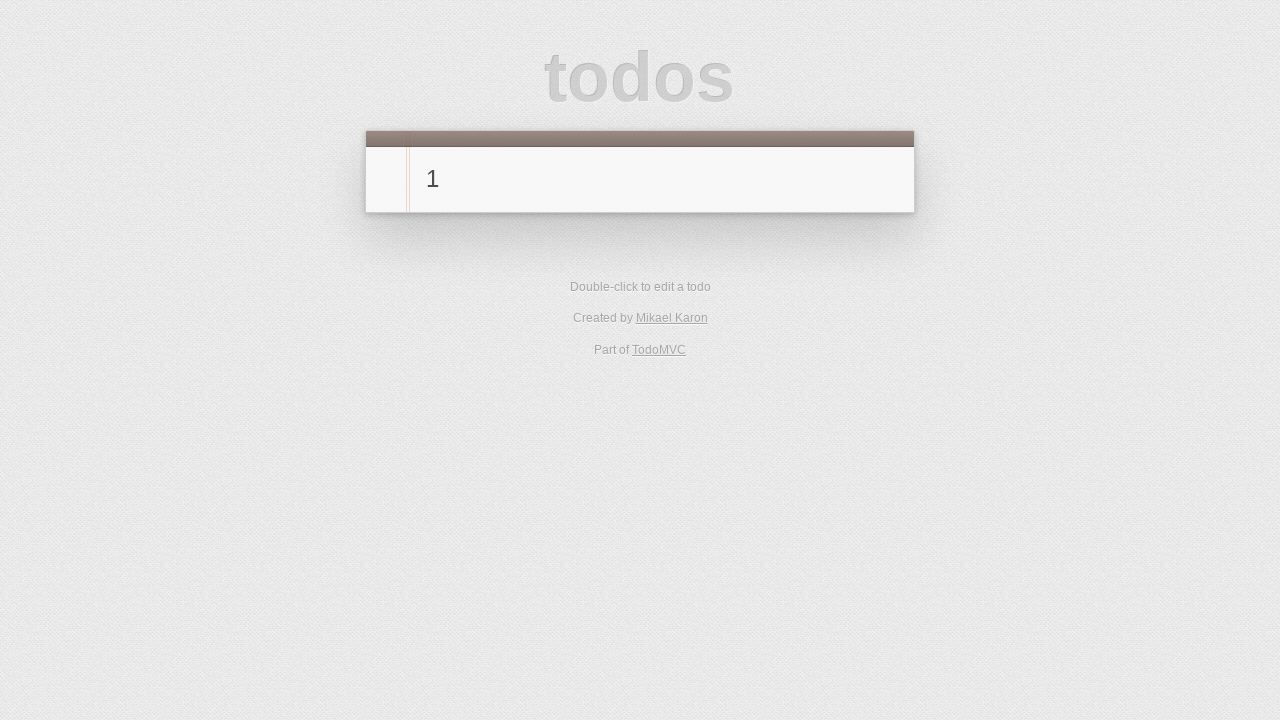

Pressed Enter to add first task on #new-todo
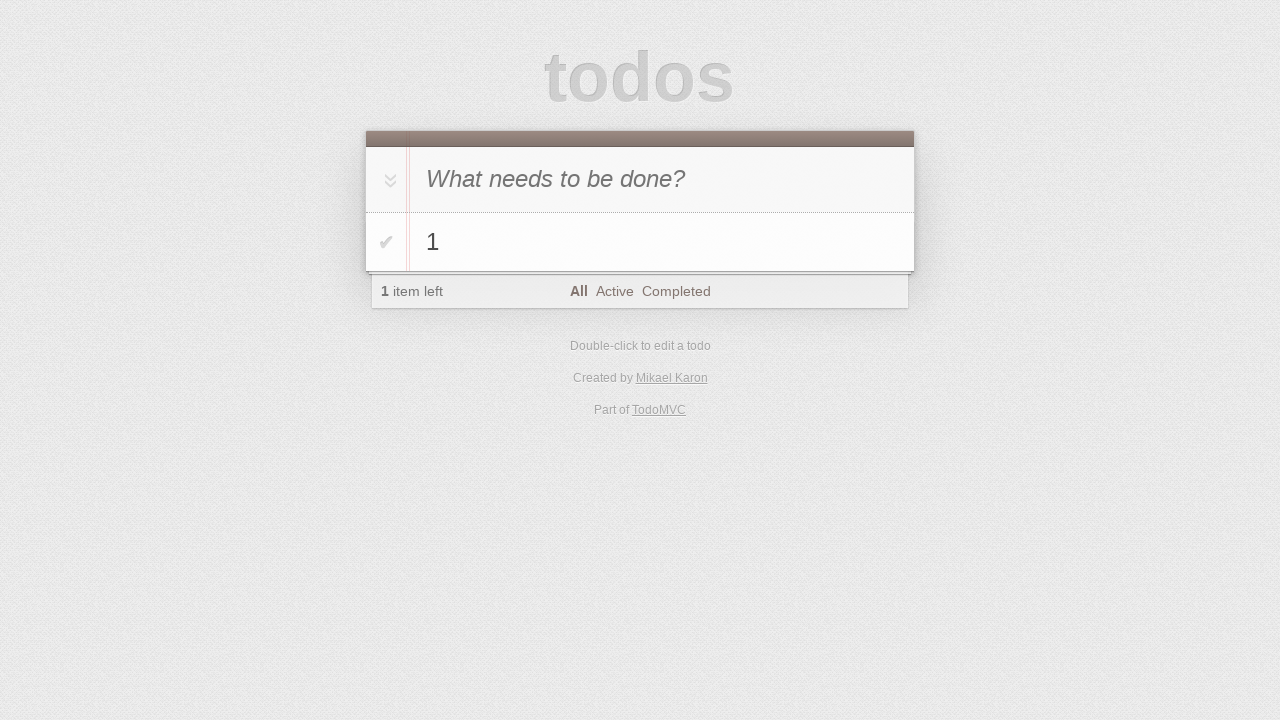

Filled new todo input with '2' on #new-todo
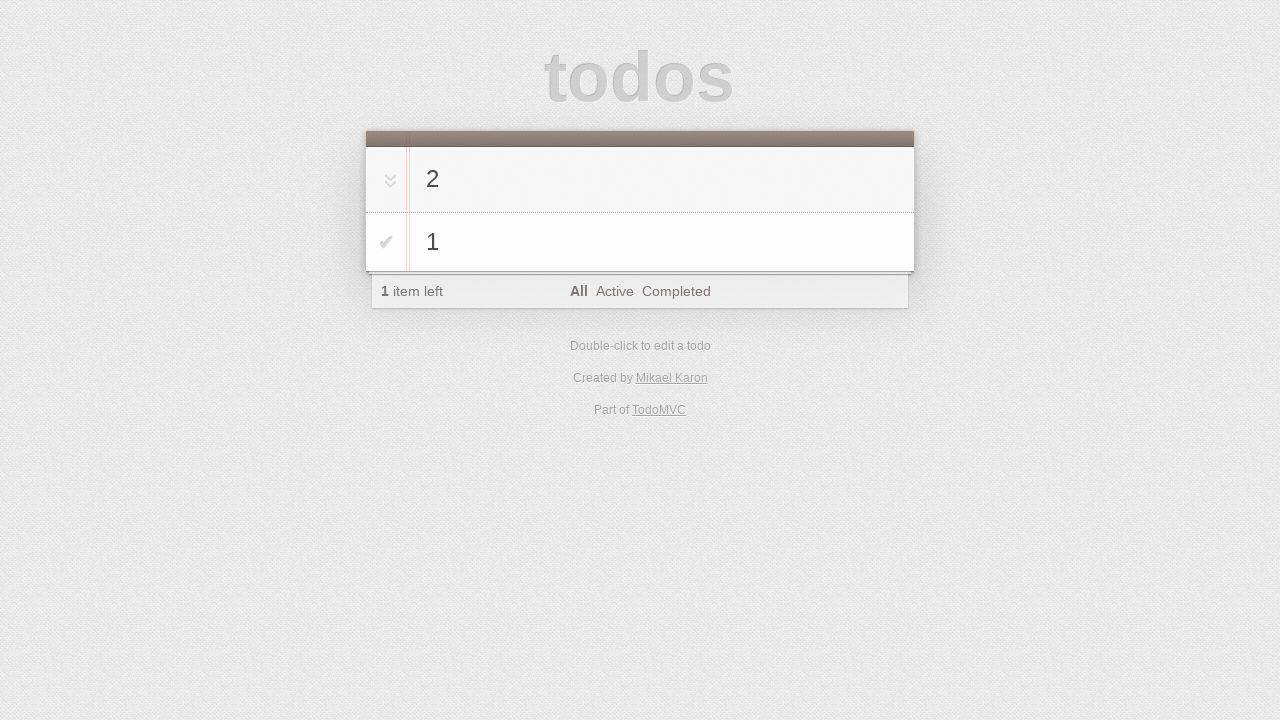

Pressed Enter to add second task on #new-todo
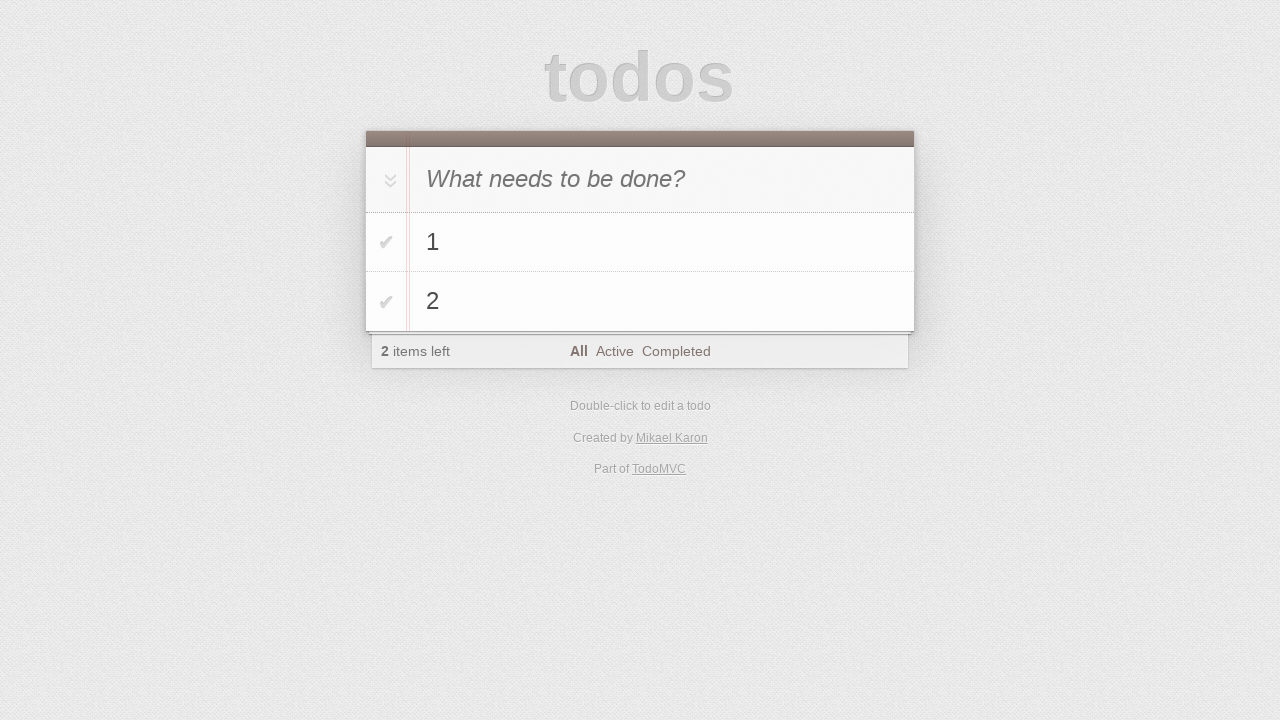

Clicked toggle-all to mark all tasks as completed at (388, 180) on #toggle-all
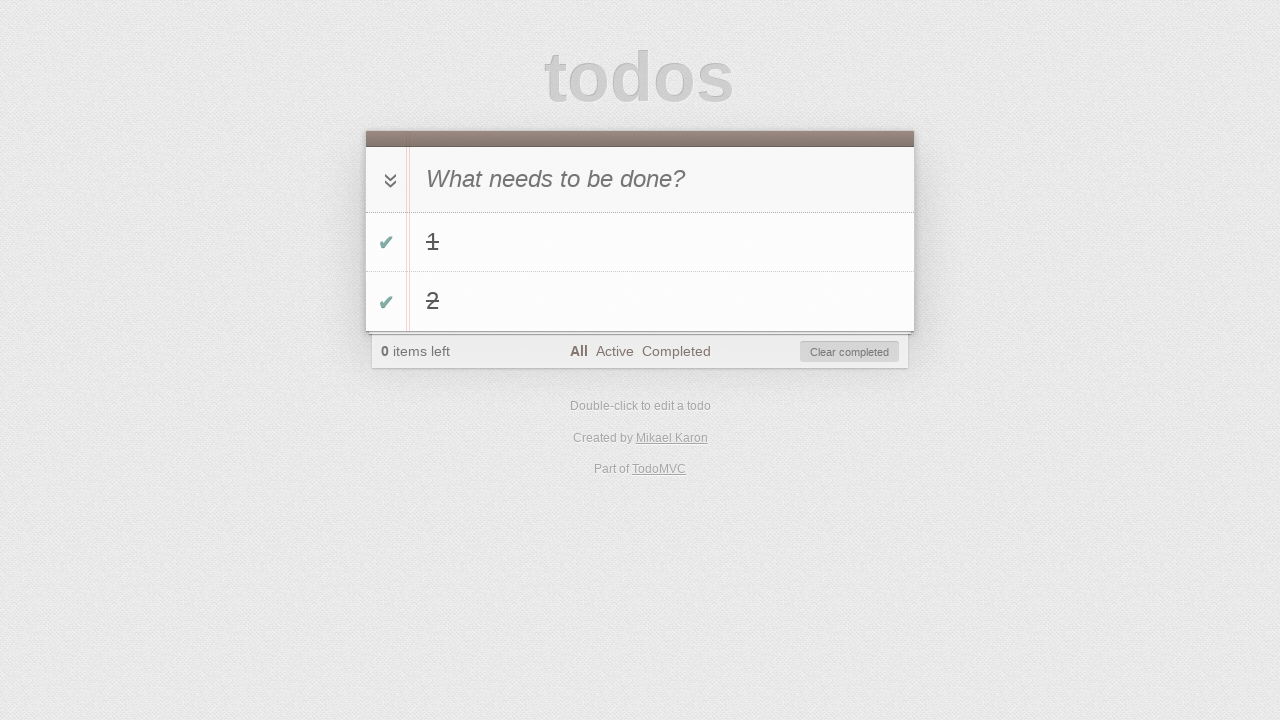

Clicked Active filter at (614, 351) on text=Active
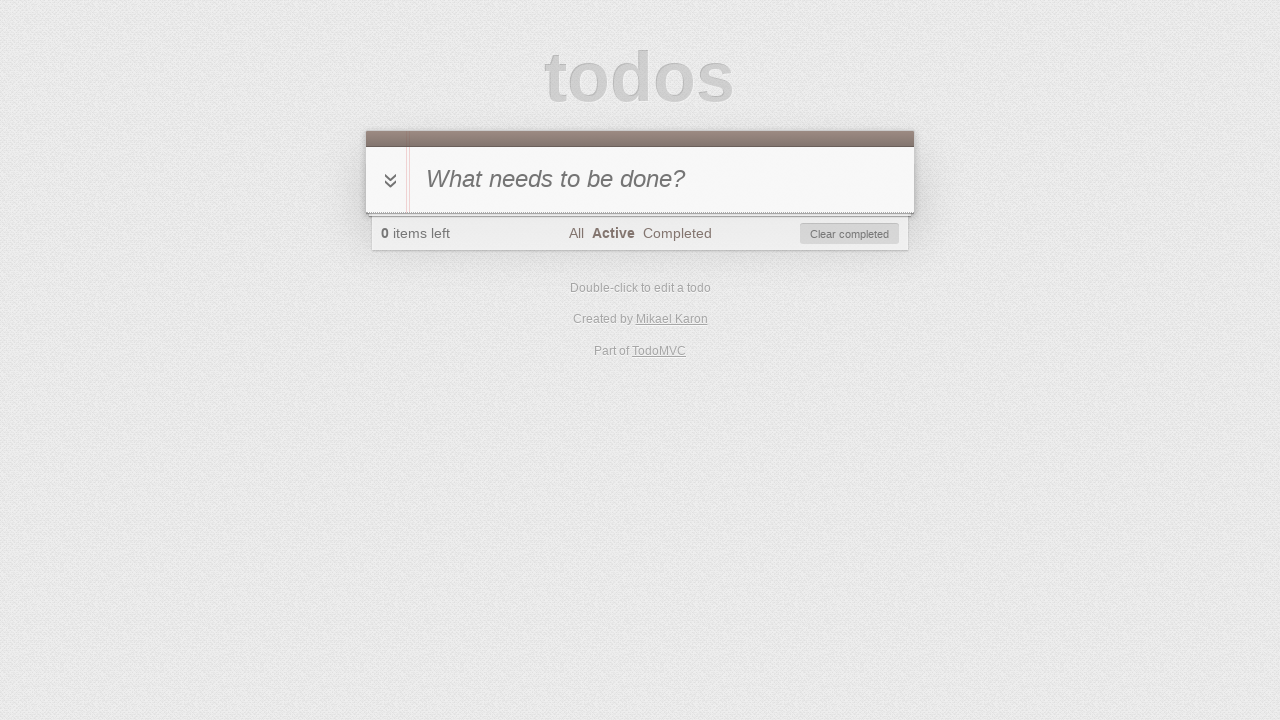

Clicked clear-completed button at (850, 234) on #clear-completed
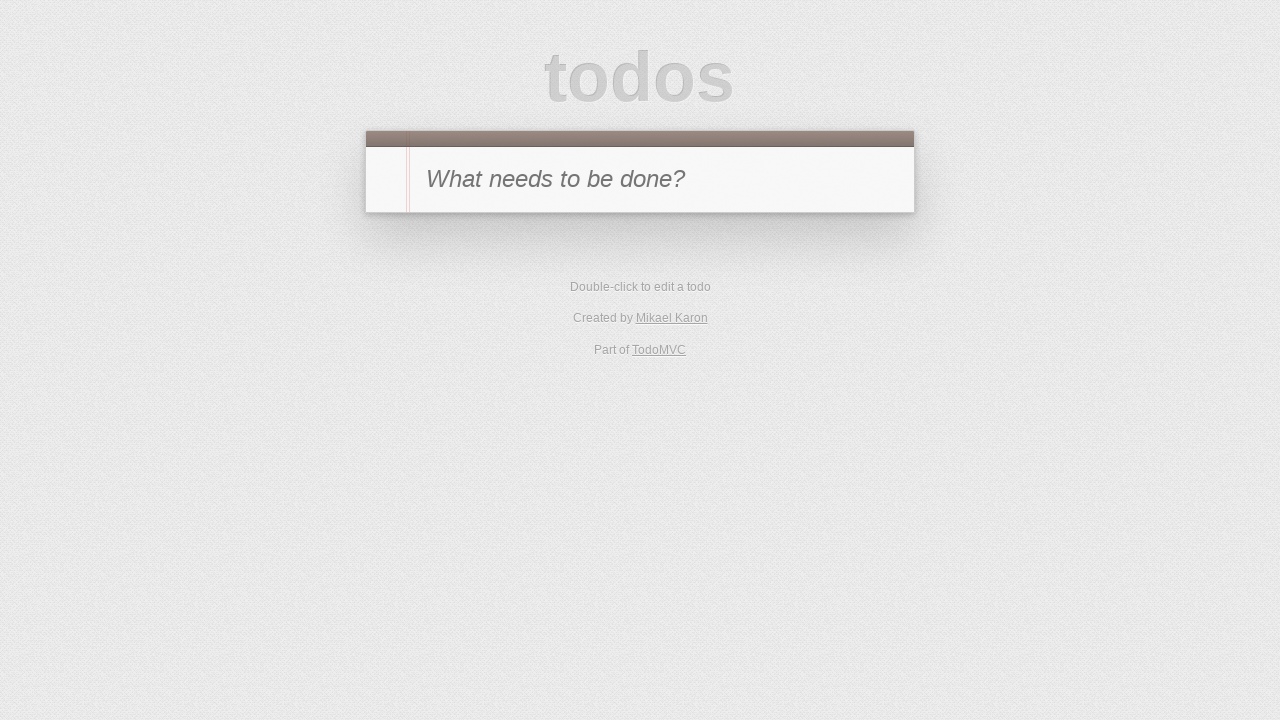

Verified no visible tasks remain in todo list
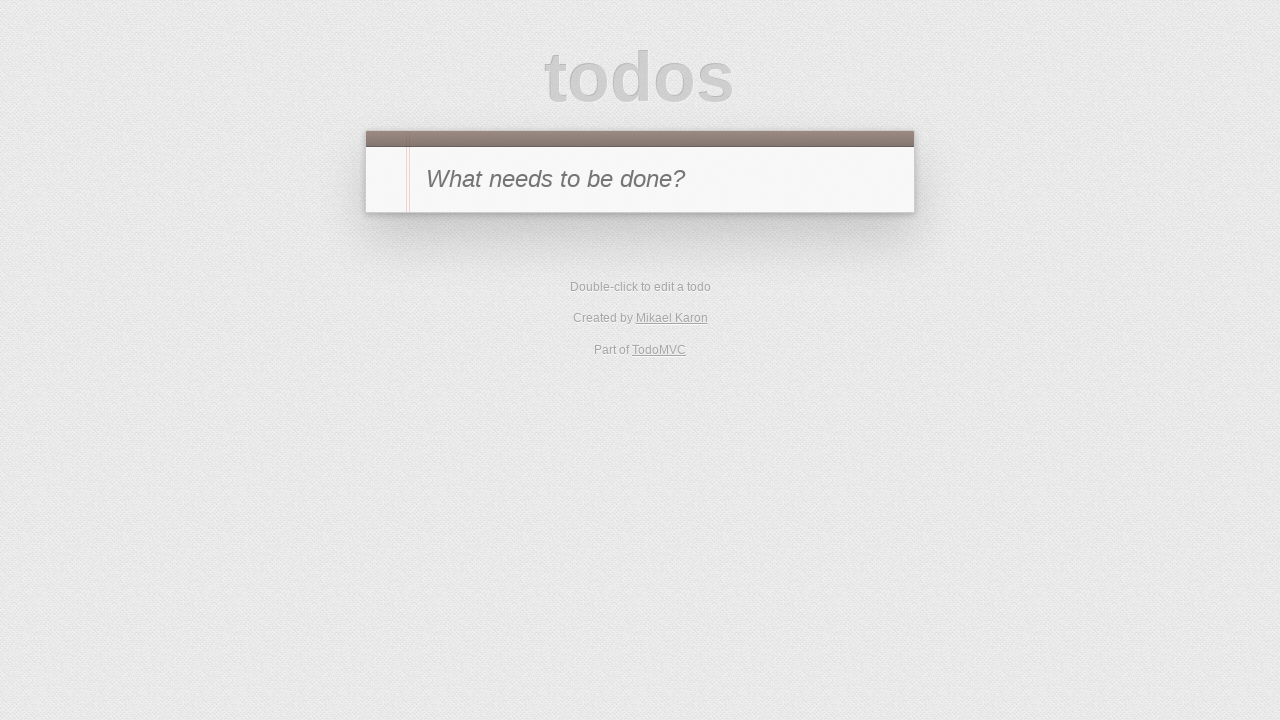

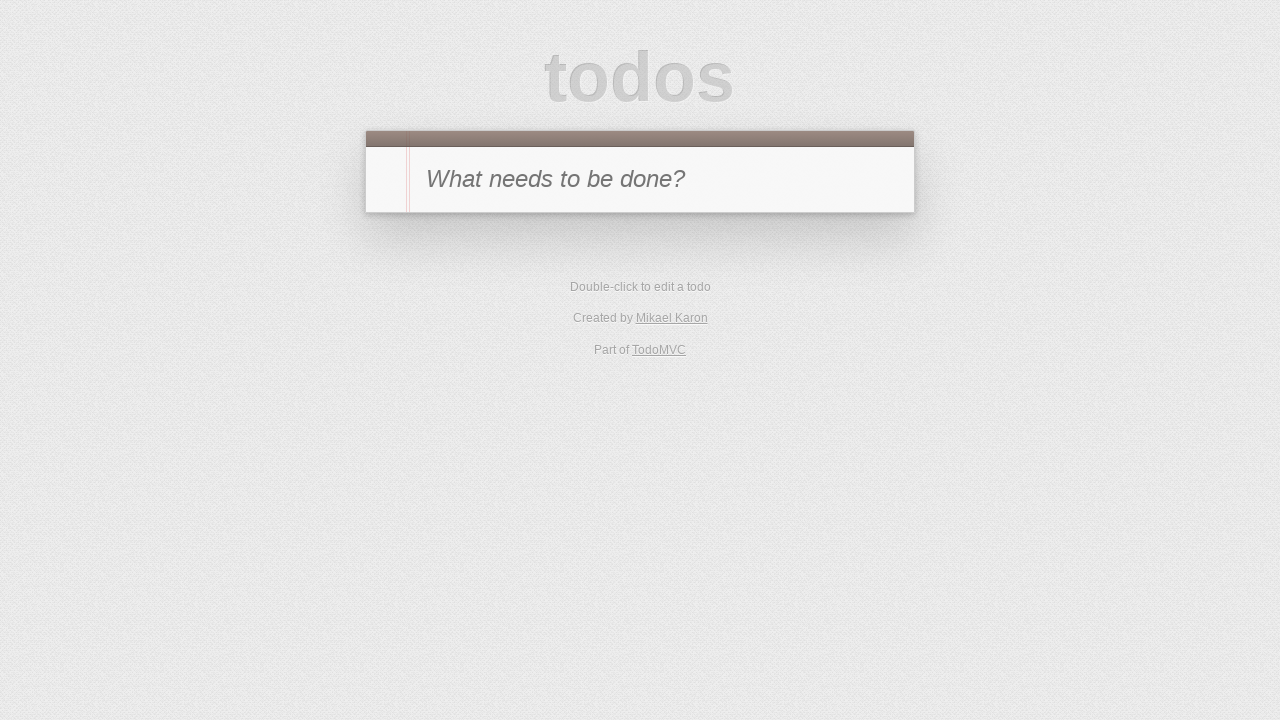